Tests right-click context menu functionality by performing a right-click on an element, selecting an option from the context menu, and handling the resulting alert

Starting URL: https://swisnl.github.io/jQuery-contextMenu/demo.html

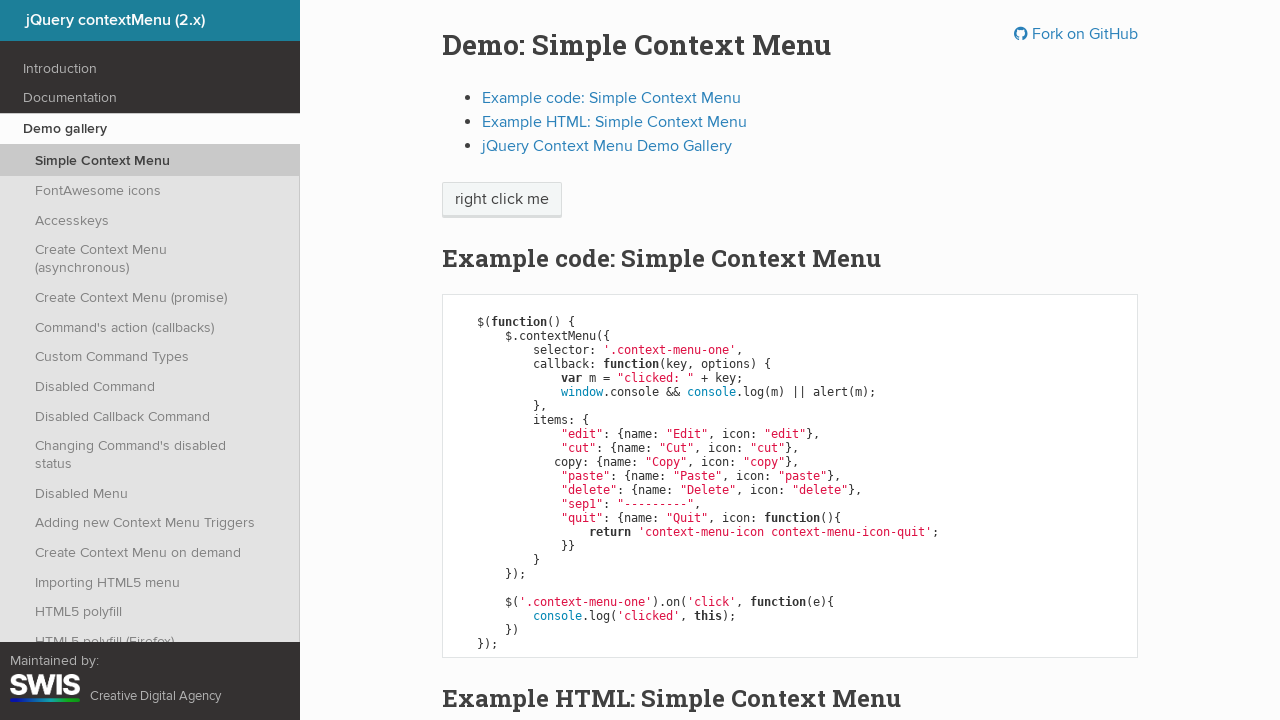

Located the element to right-click on
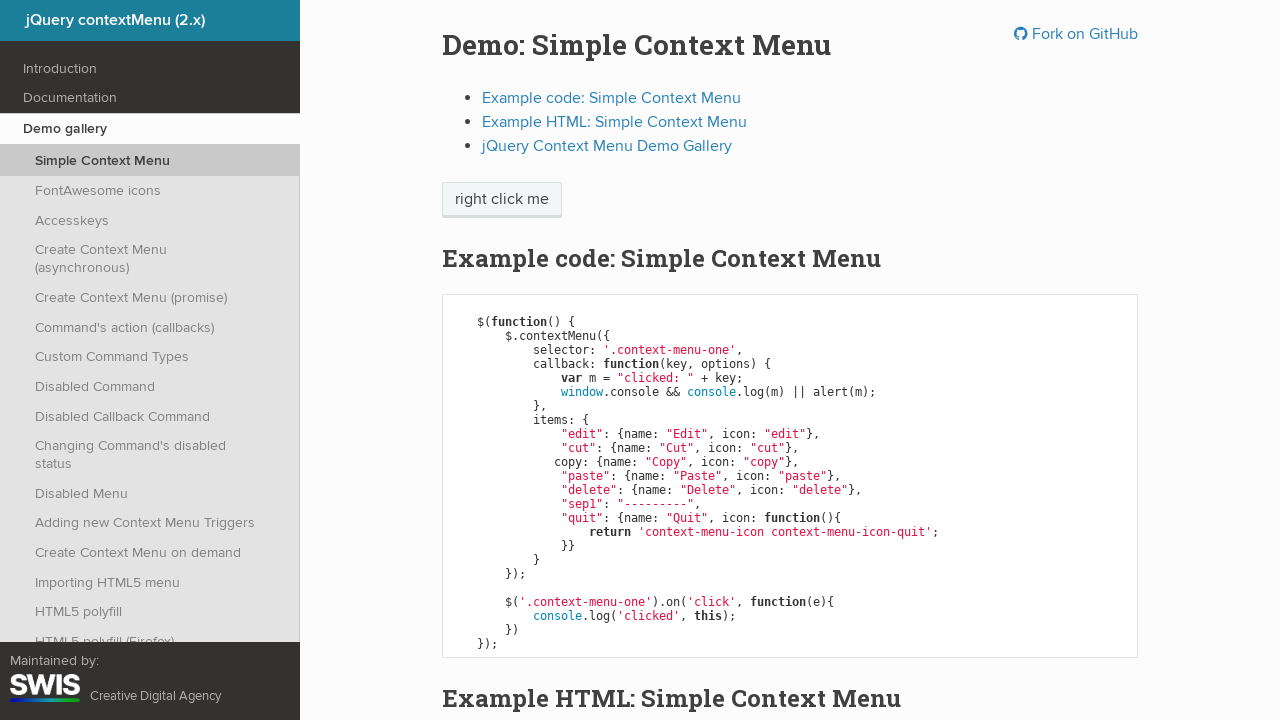

Performed right-click on the element to open context menu at (502, 200) on xpath=/html/body/div/section/div/div/div/p/span
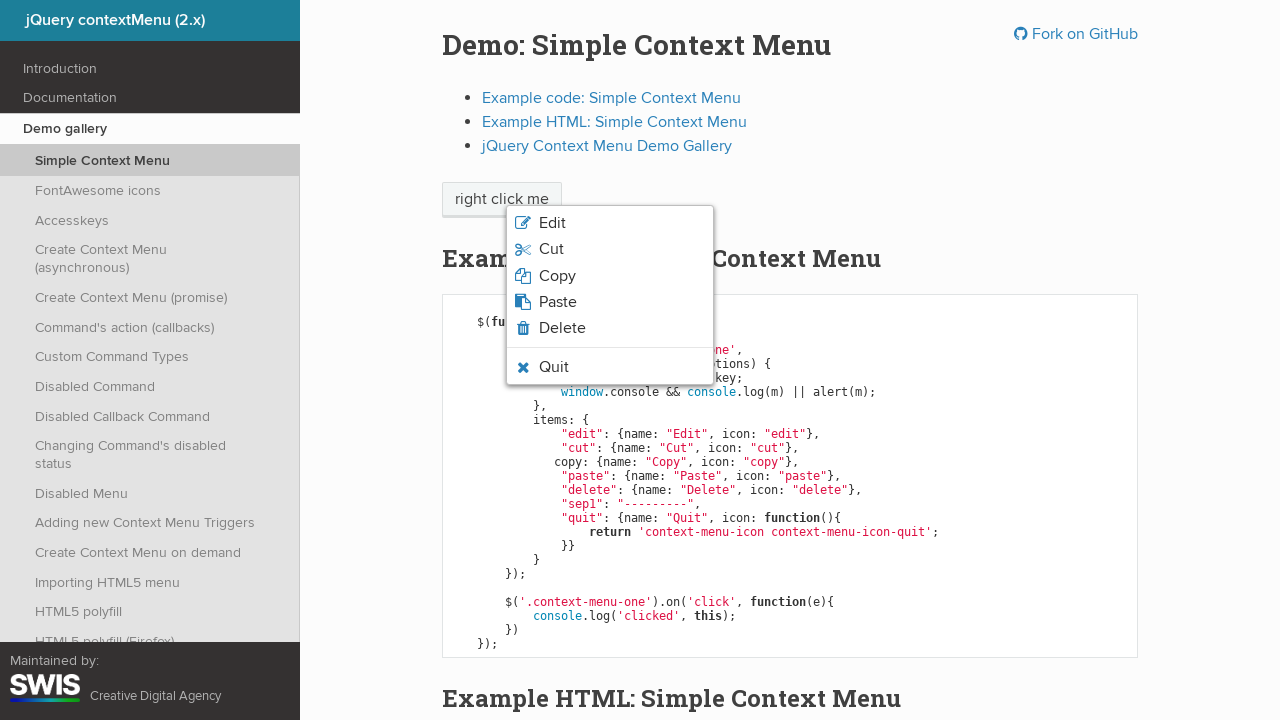

Clicked on the third option in the context menu at (610, 276) on xpath=/html/body/ul/li[3]
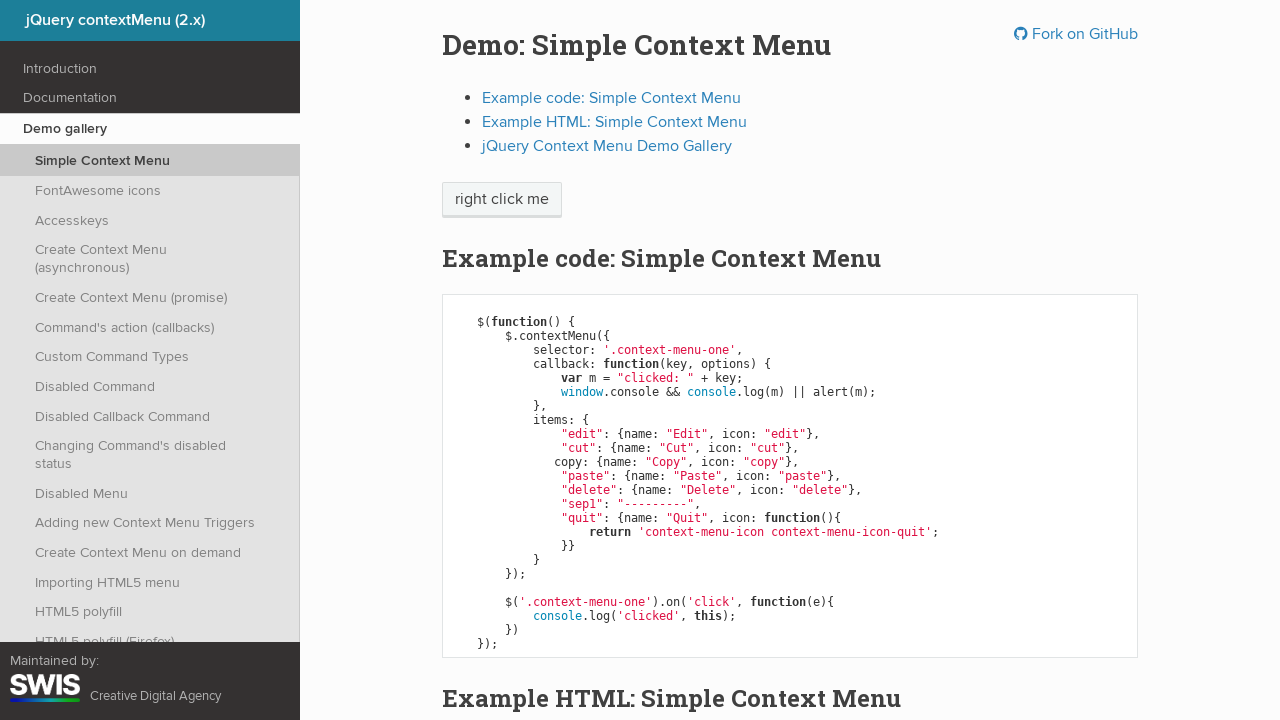

Set up handler to accept alert dialog
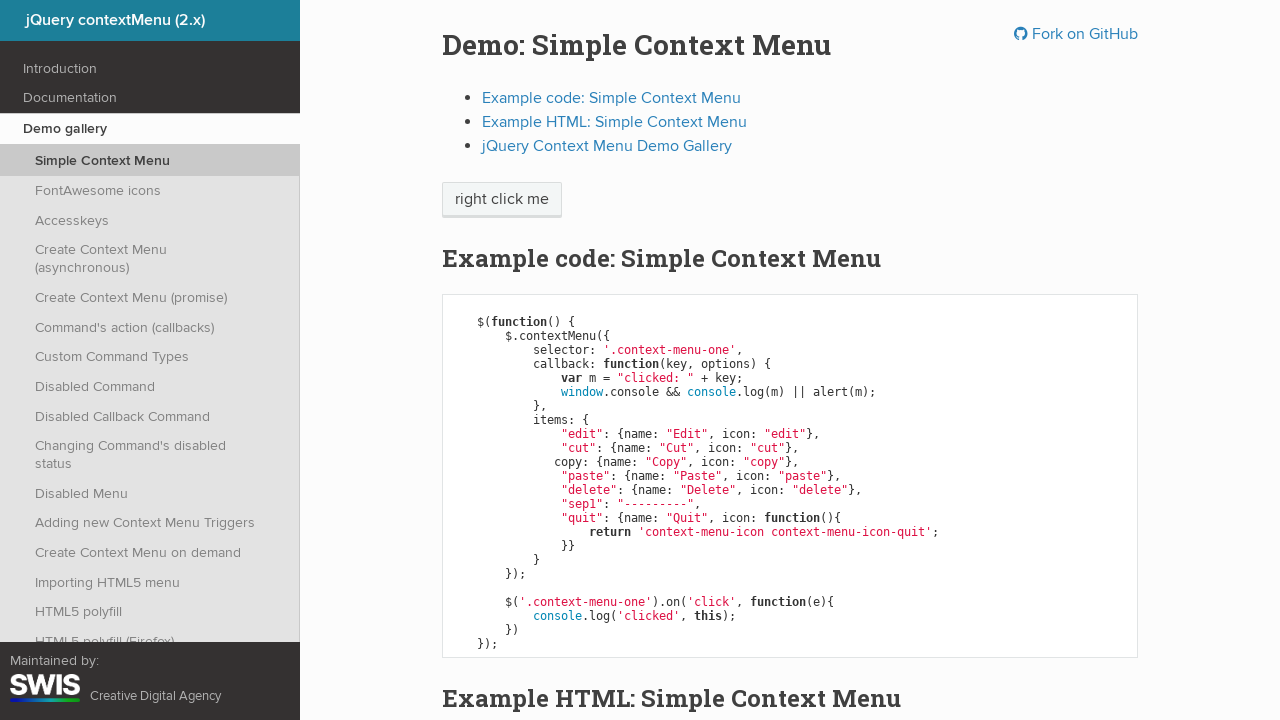

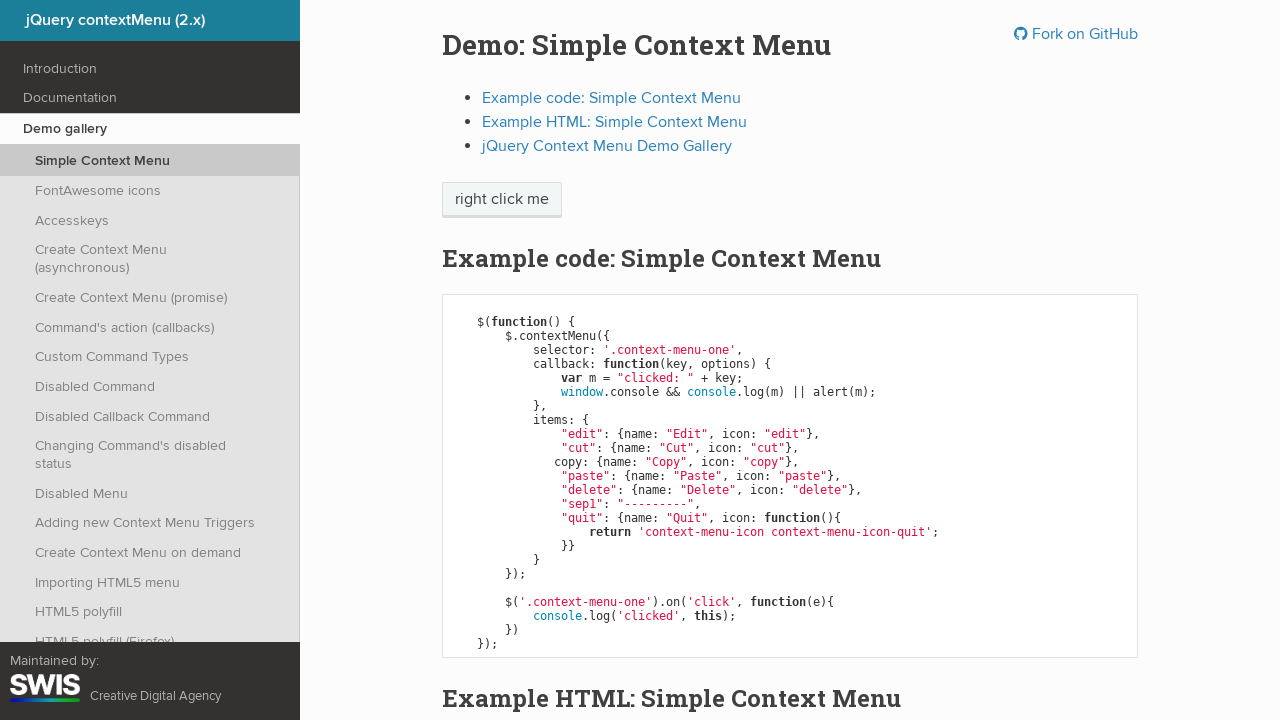